Tests opening a new browser window by navigating to a page, creating a new window, navigating to another URL in that window, and verifying two window handles exist

Starting URL: https://the-internet.herokuapp.com/windows

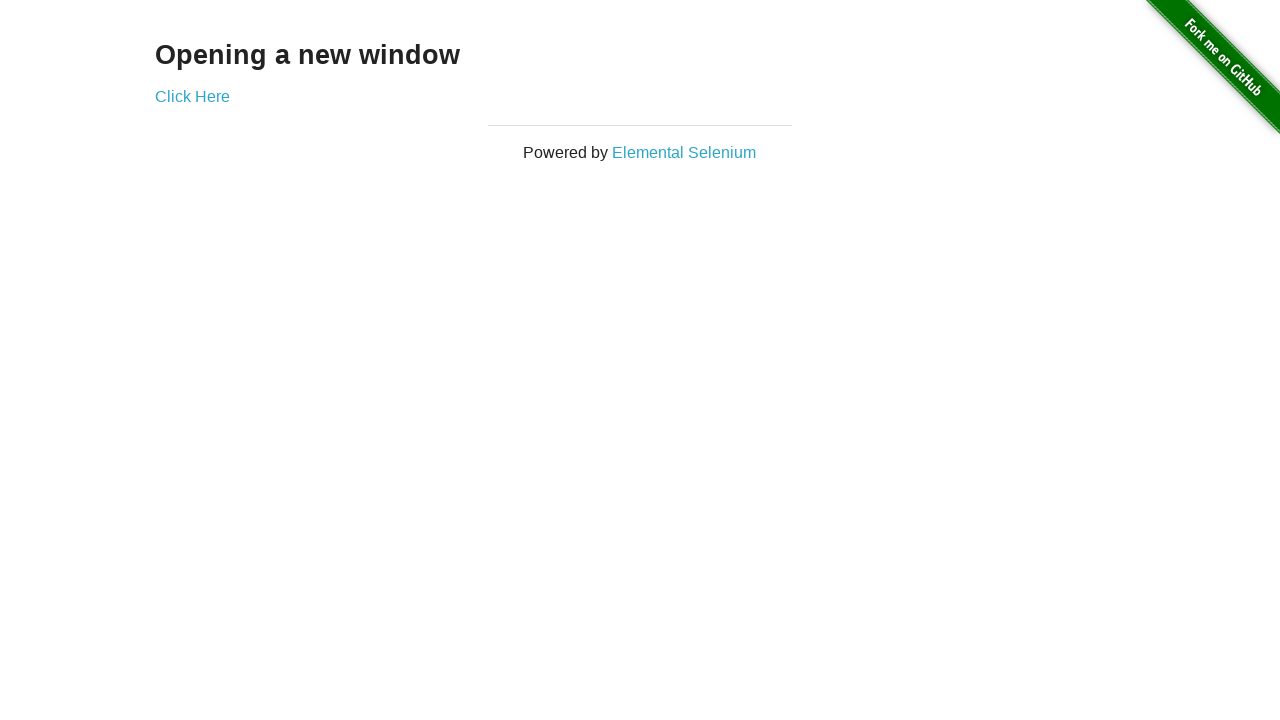

Navigated to https://the-internet.herokuapp.com/windows
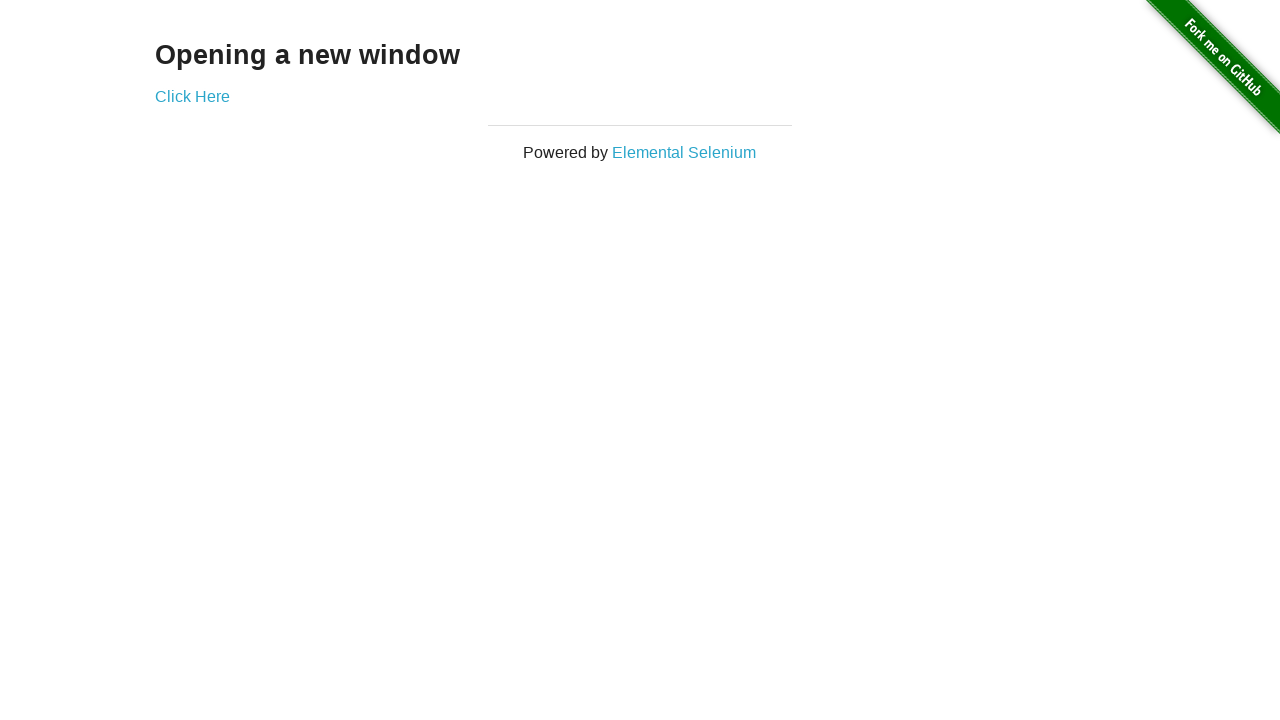

Created a new browser window/page
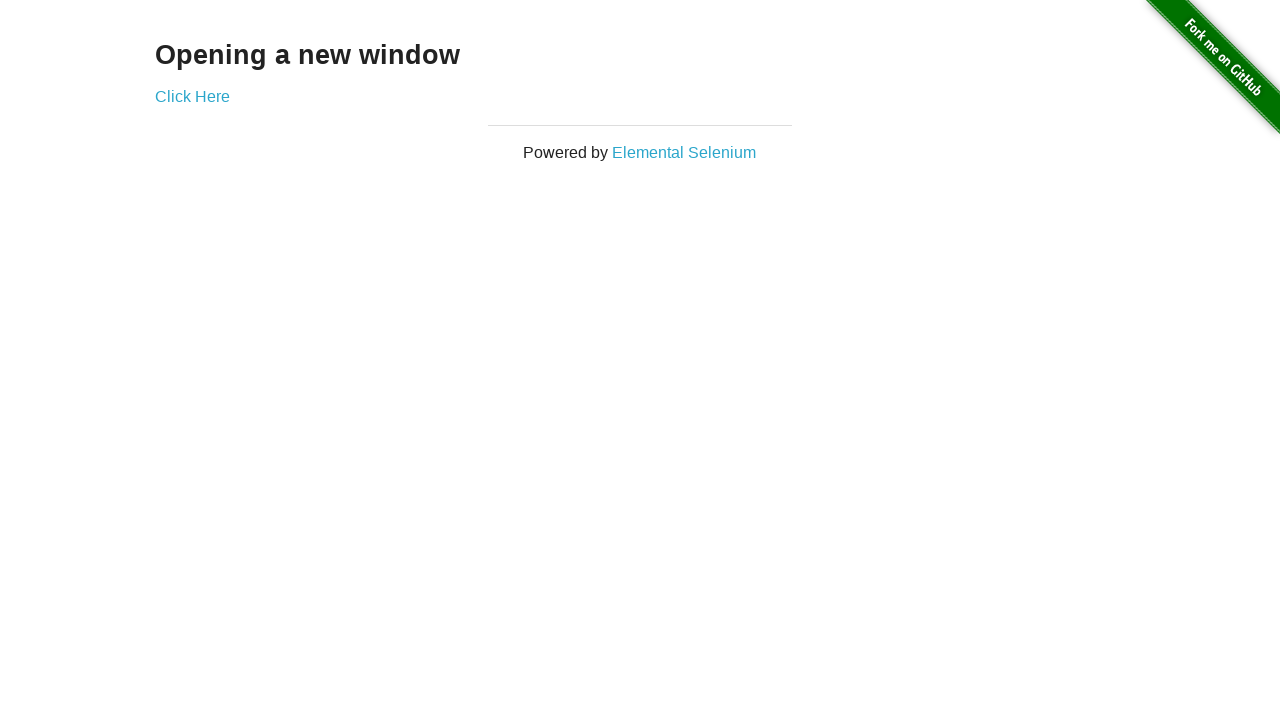

Navigated new window to https://the-internet.herokuapp.com/typos
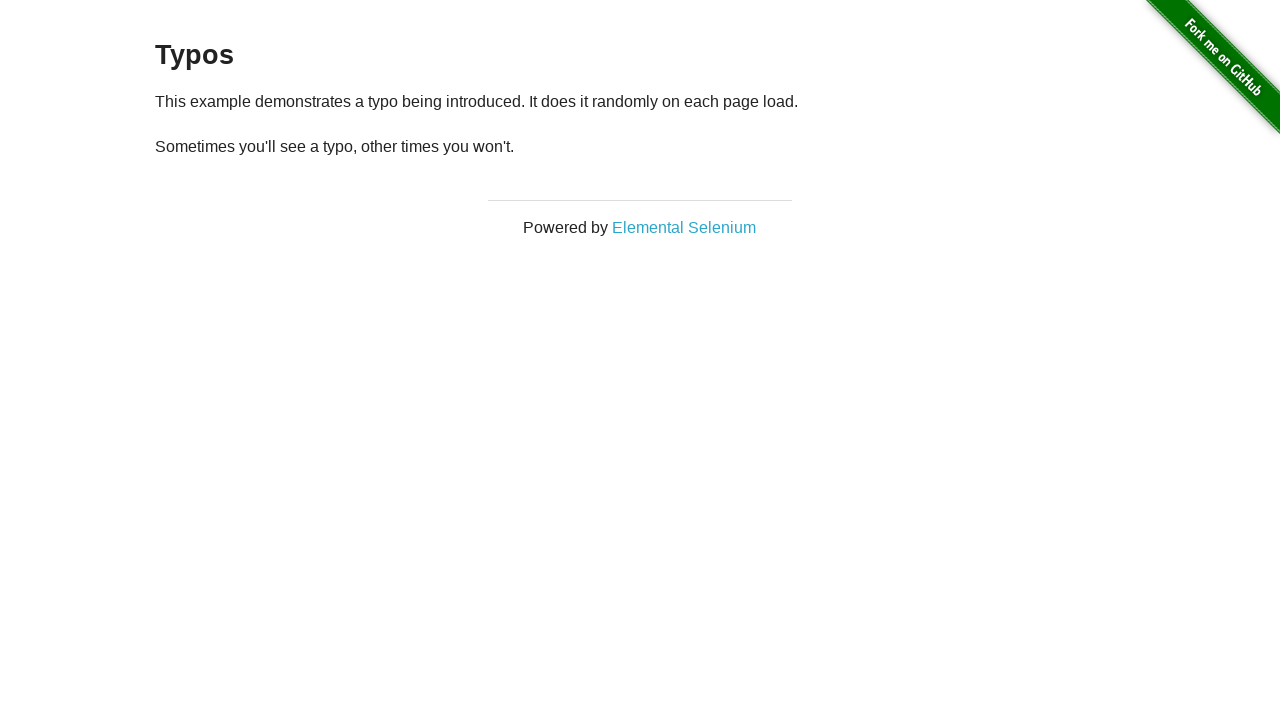

Verified that 2 window handles exist
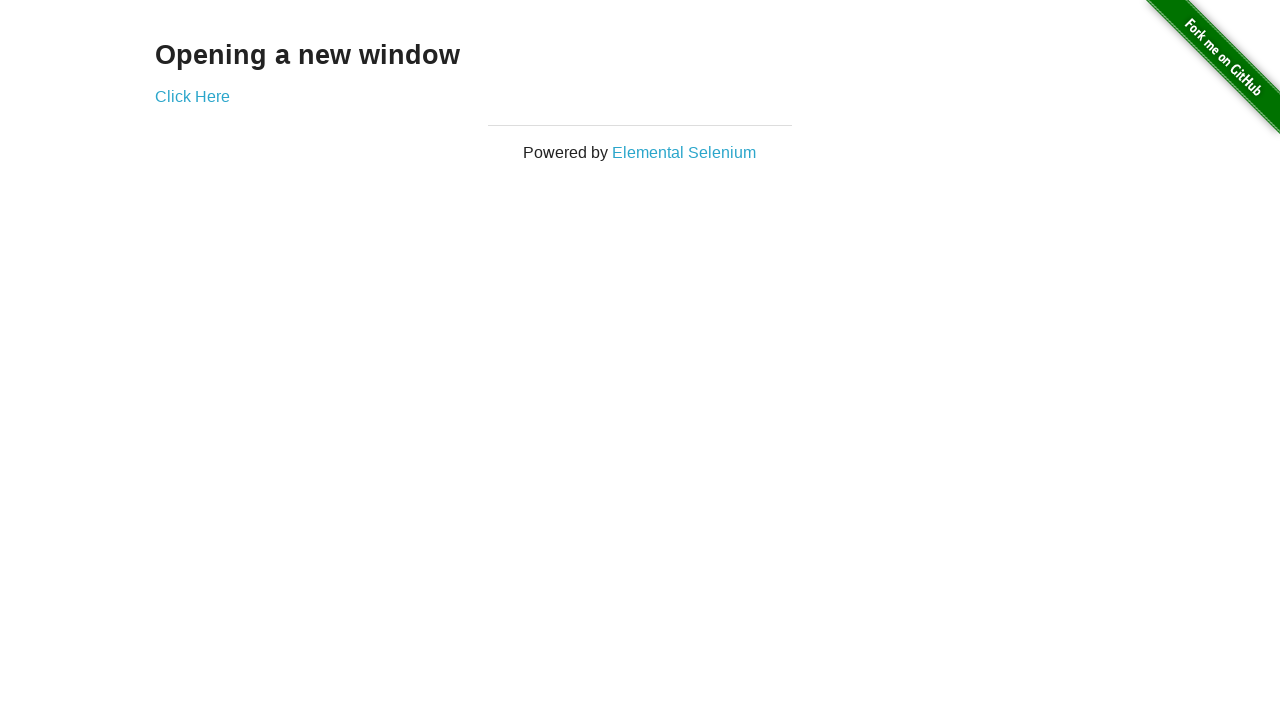

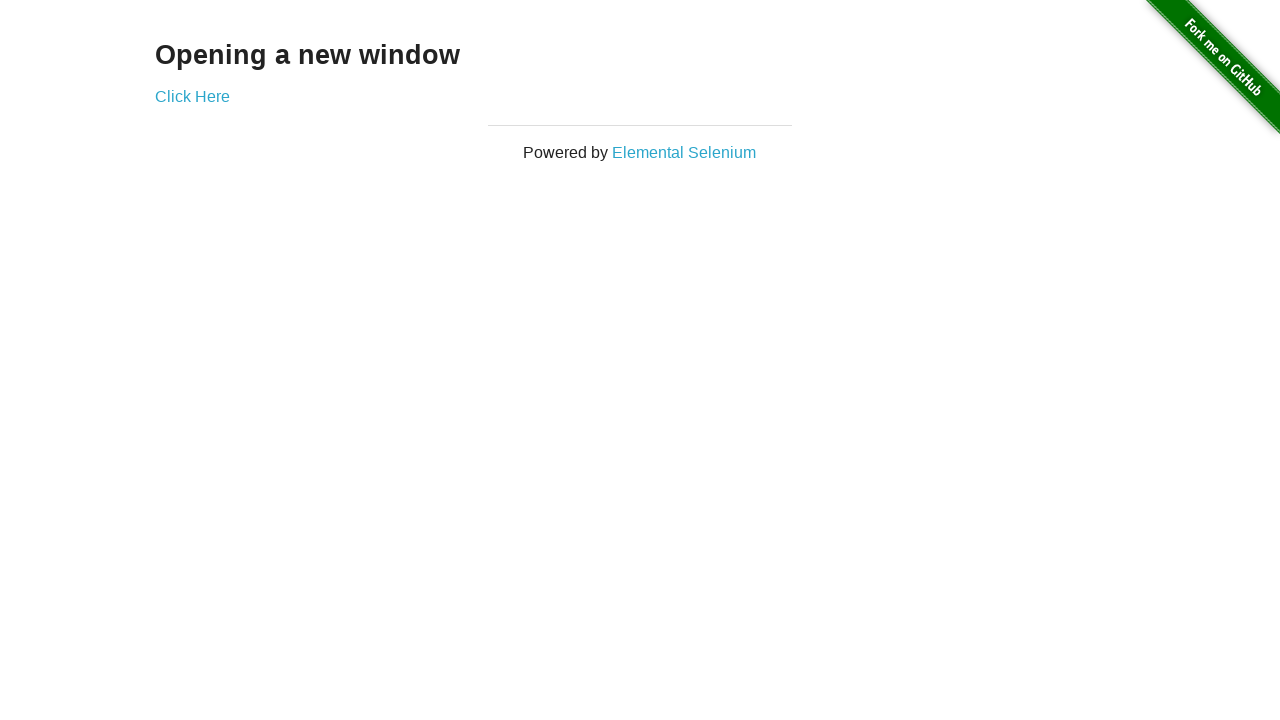